Tests clearing the complete state of all items by checking and then unchecking the toggle all checkbox

Starting URL: https://demo.playwright.dev/todomvc

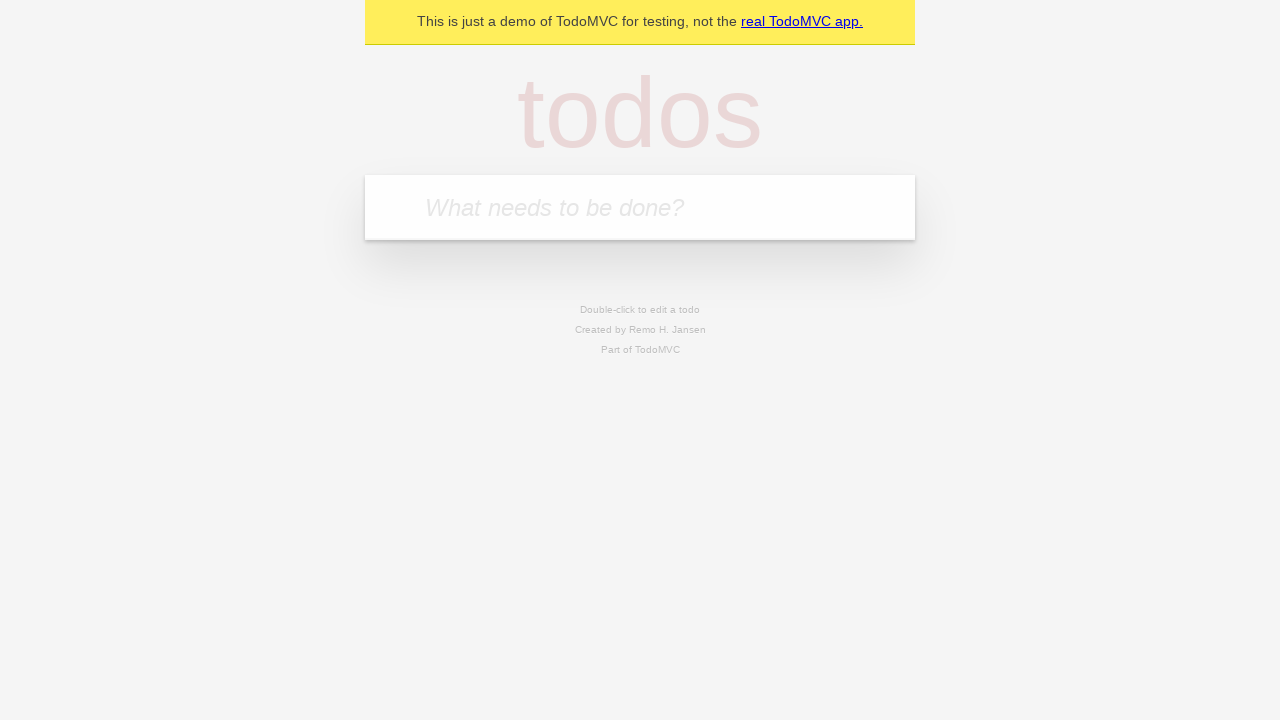

Navigated to TodoMVC application
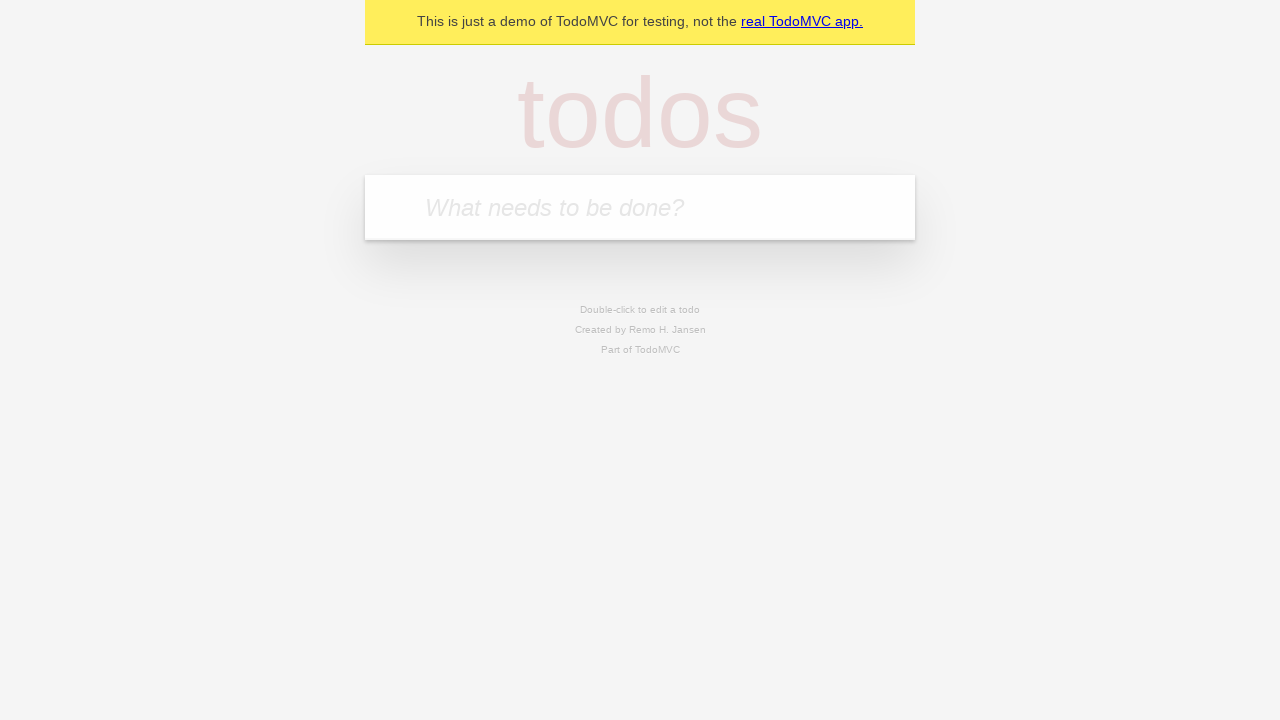

Located the new todo input field
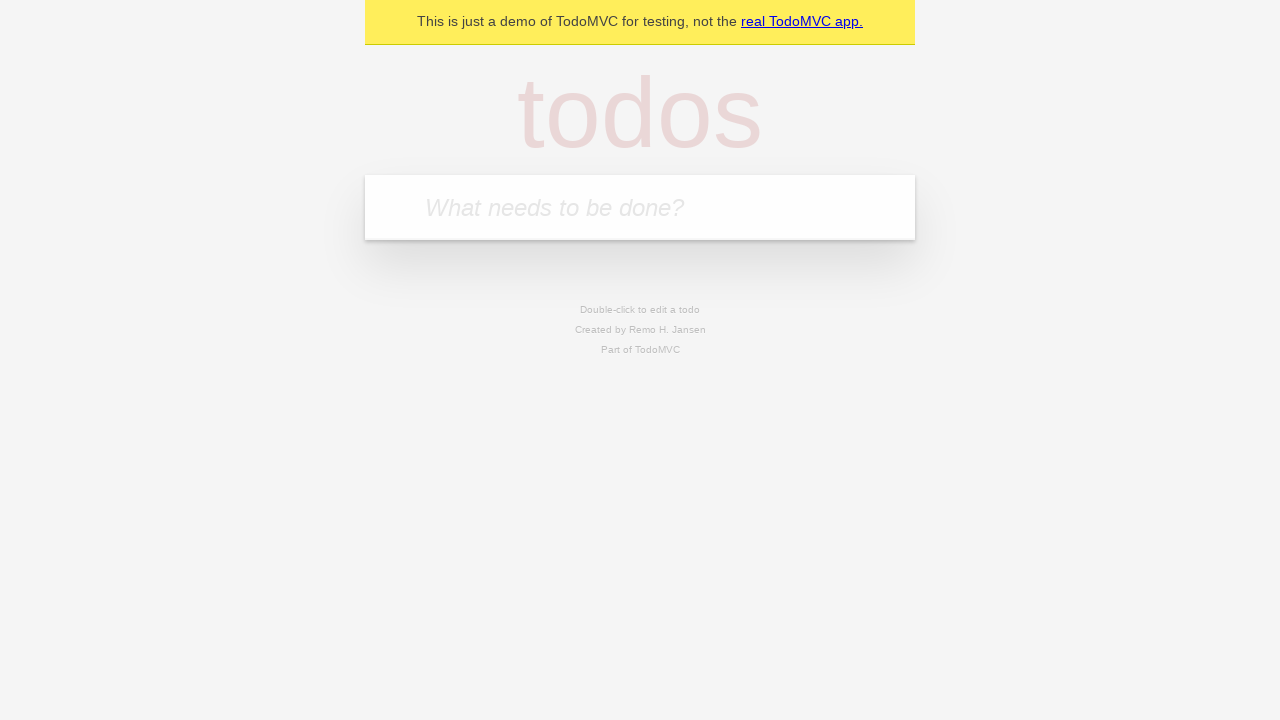

Filled todo input with 'buy some cheese' on internal:attr=[placeholder="What needs to be done?"i]
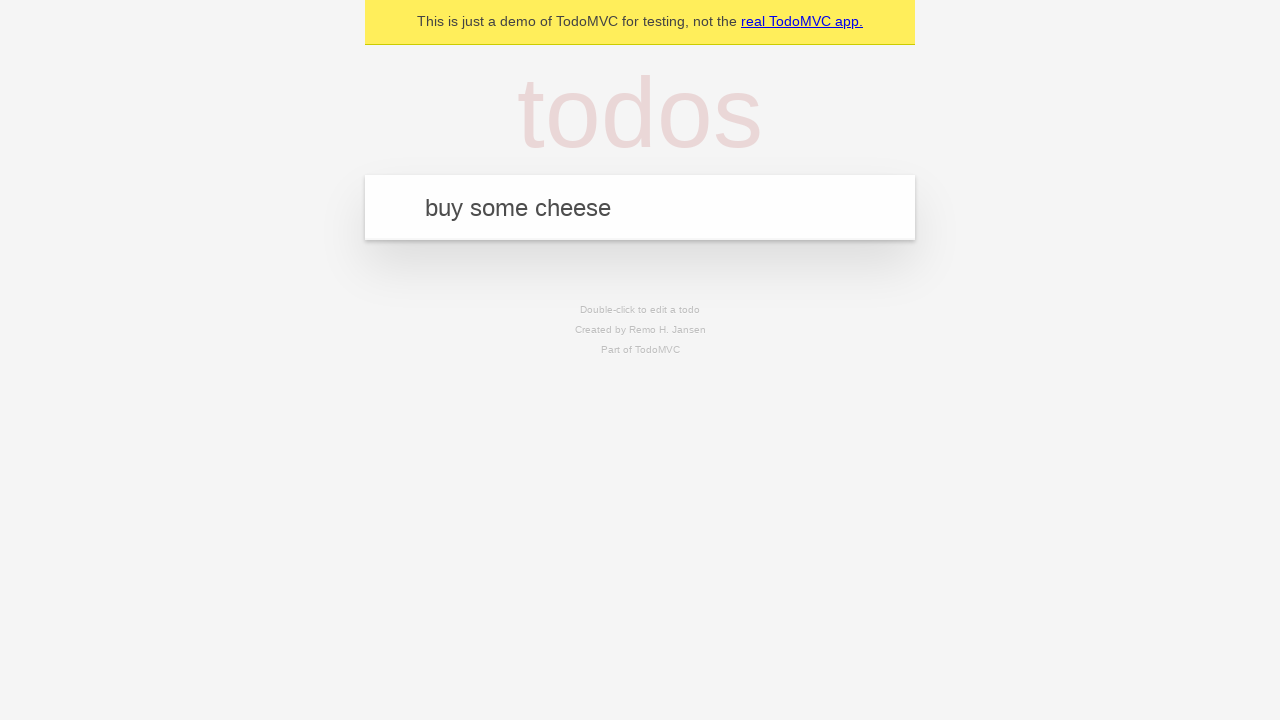

Pressed Enter to create todo 'buy some cheese' on internal:attr=[placeholder="What needs to be done?"i]
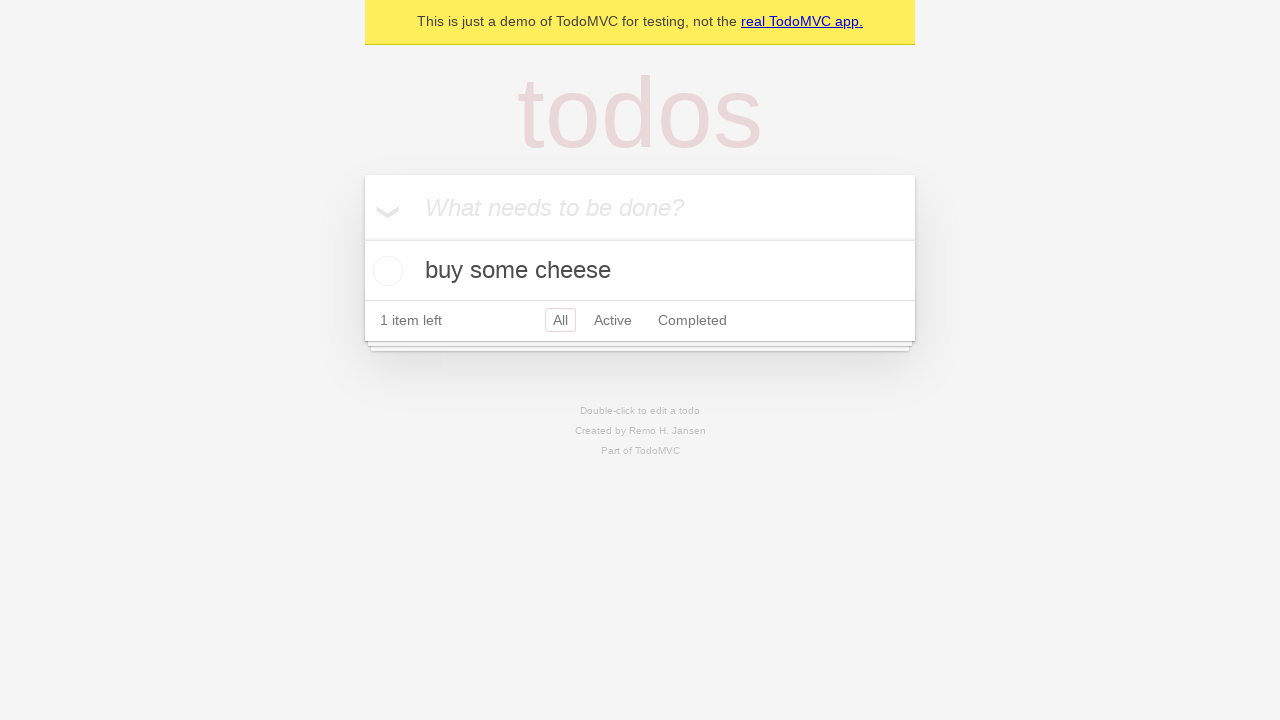

Filled todo input with 'feed the cat' on internal:attr=[placeholder="What needs to be done?"i]
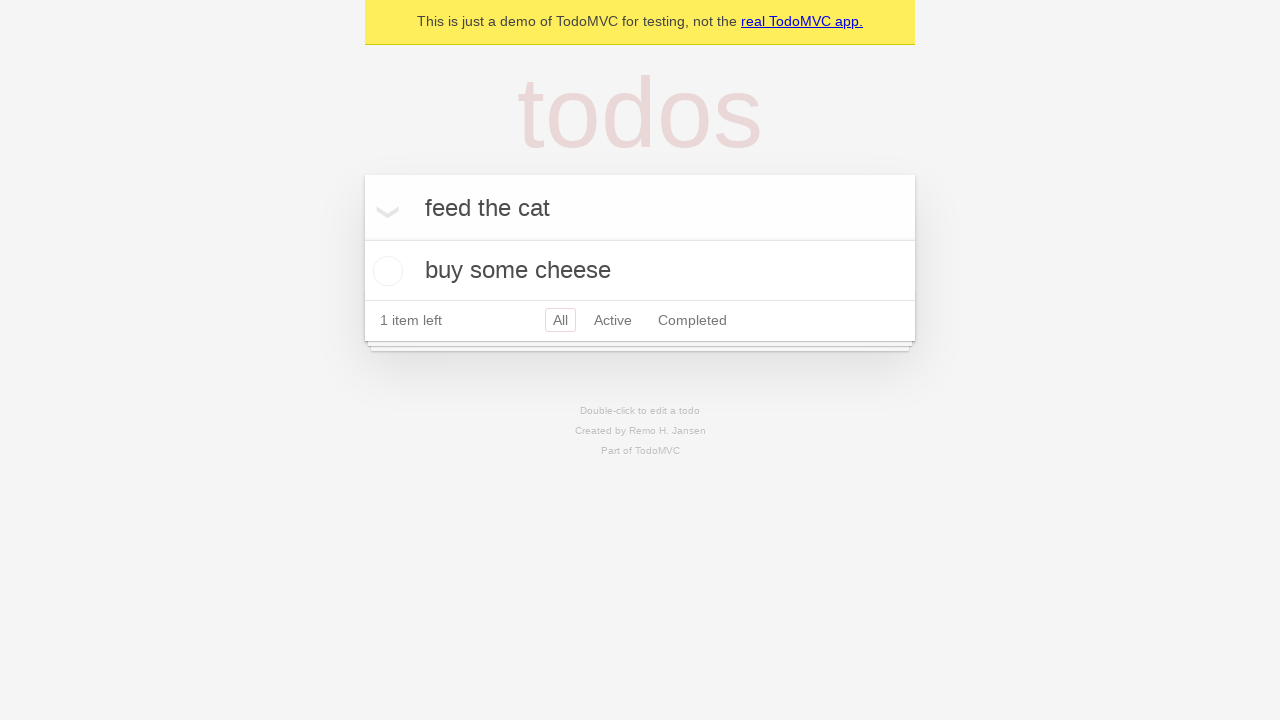

Pressed Enter to create todo 'feed the cat' on internal:attr=[placeholder="What needs to be done?"i]
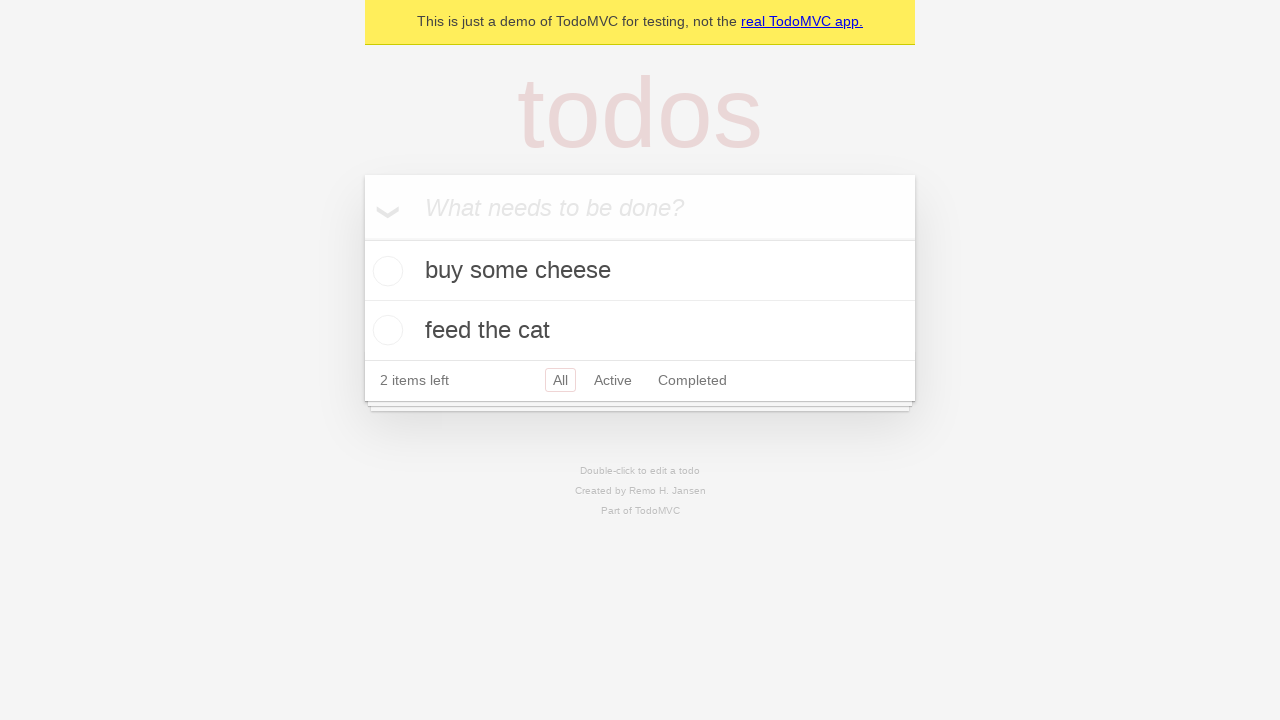

Filled todo input with 'book a doctors appointment' on internal:attr=[placeholder="What needs to be done?"i]
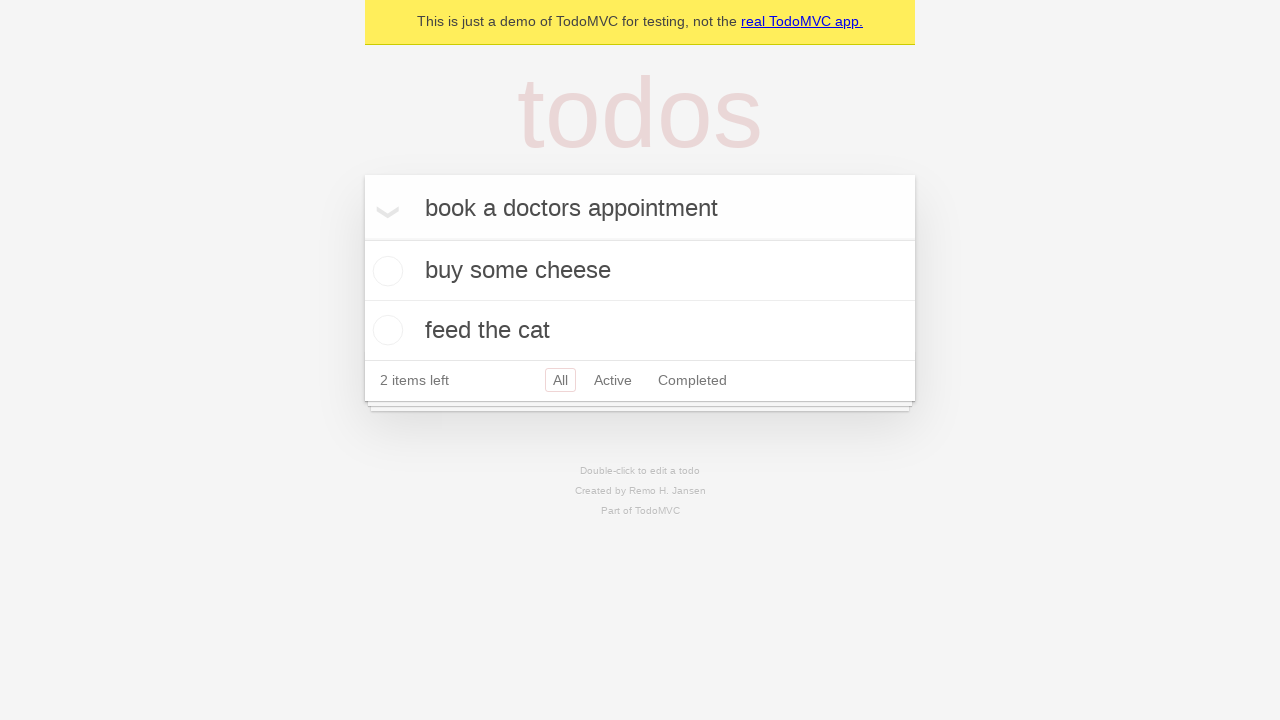

Pressed Enter to create todo 'book a doctors appointment' on internal:attr=[placeholder="What needs to be done?"i]
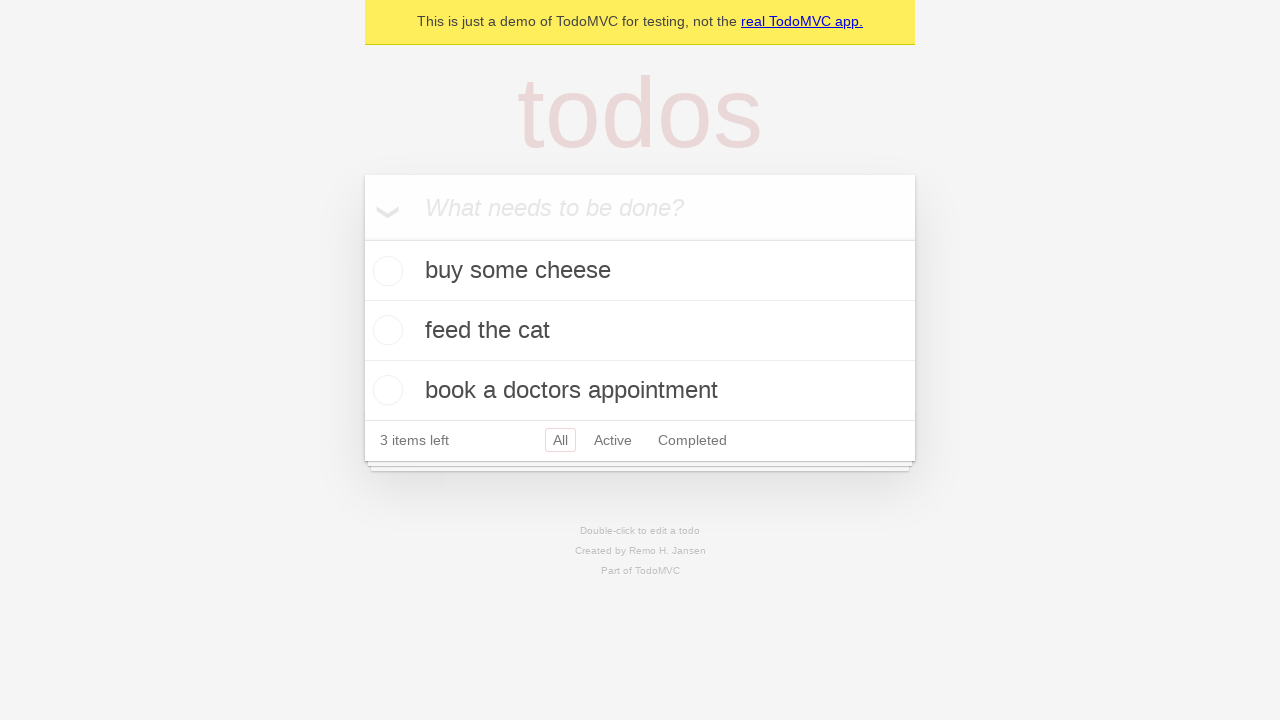

Located the toggle all checkbox
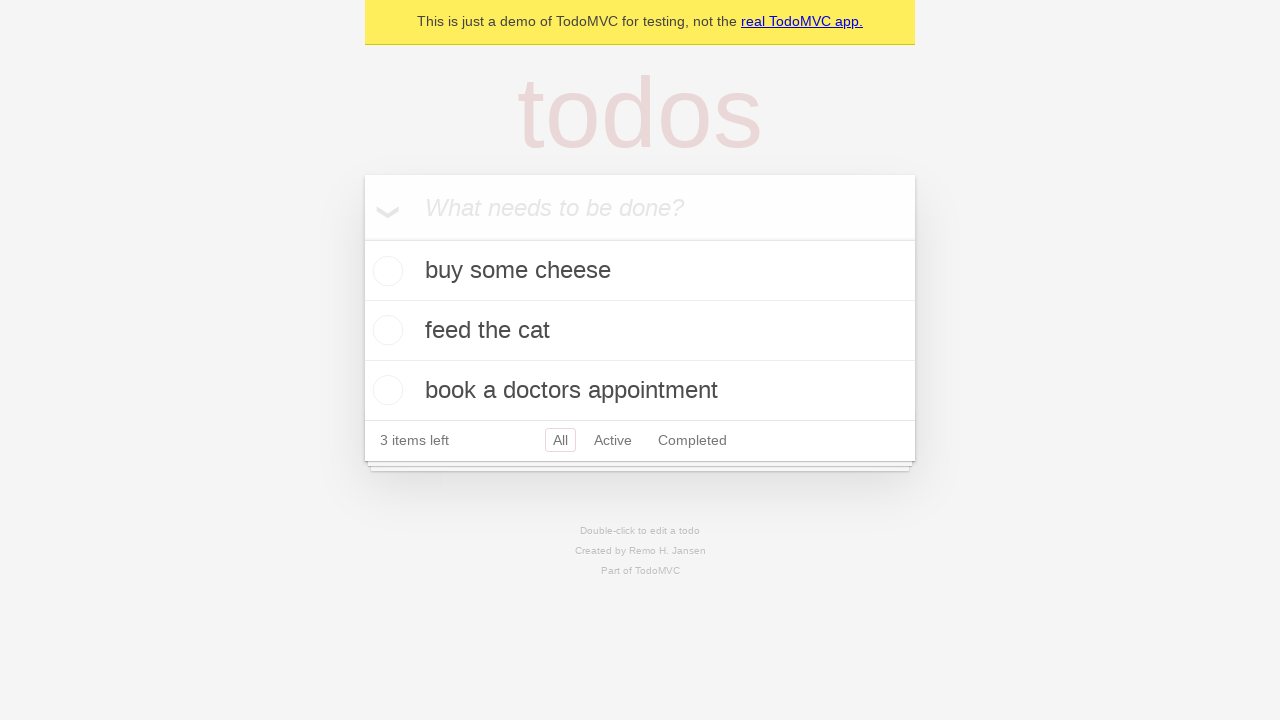

Checked the toggle all checkbox to mark all items as complete at (362, 238) on internal:label="Mark all as complete"i
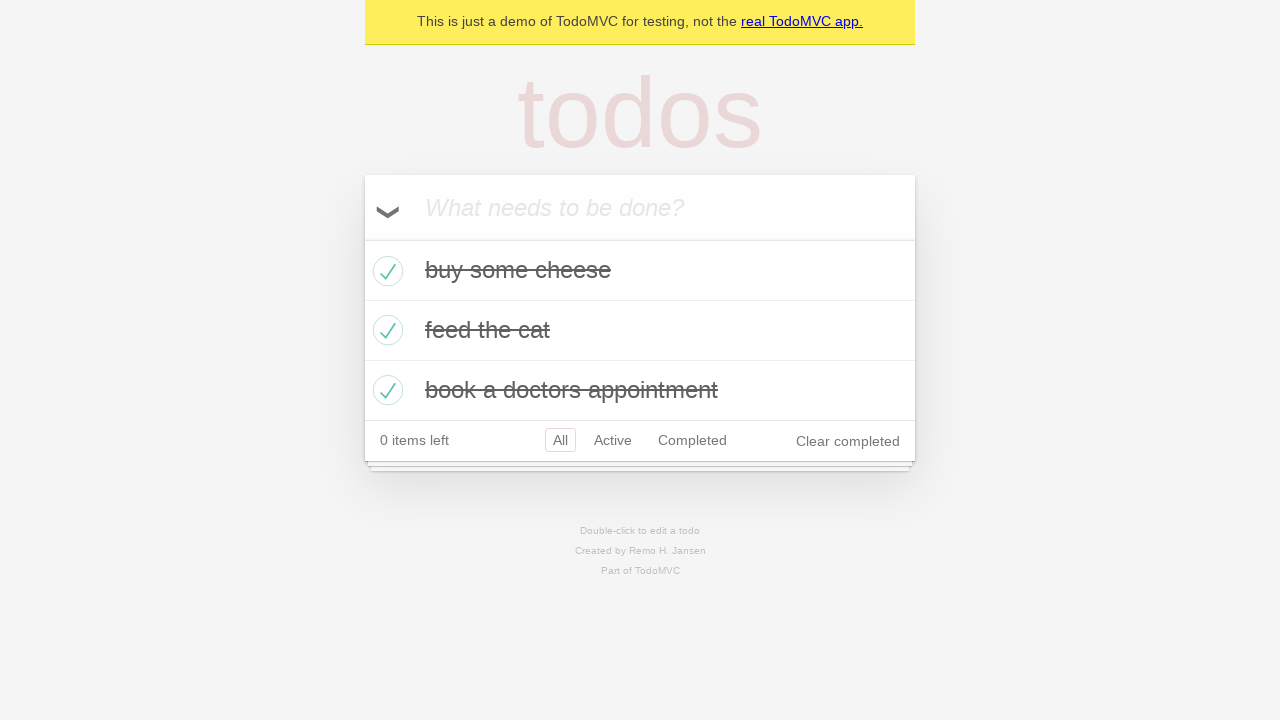

Unchecked the toggle all checkbox to clear complete state of all items at (362, 238) on internal:label="Mark all as complete"i
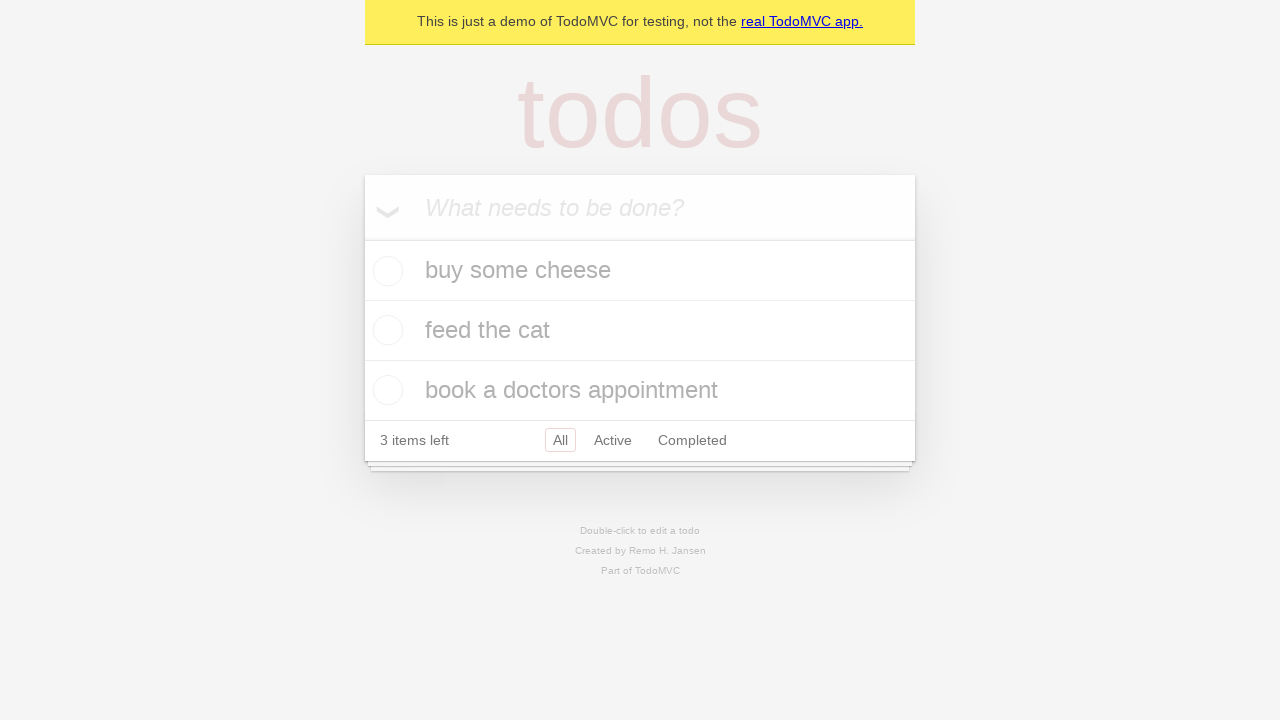

Waited for todo items to update in the DOM
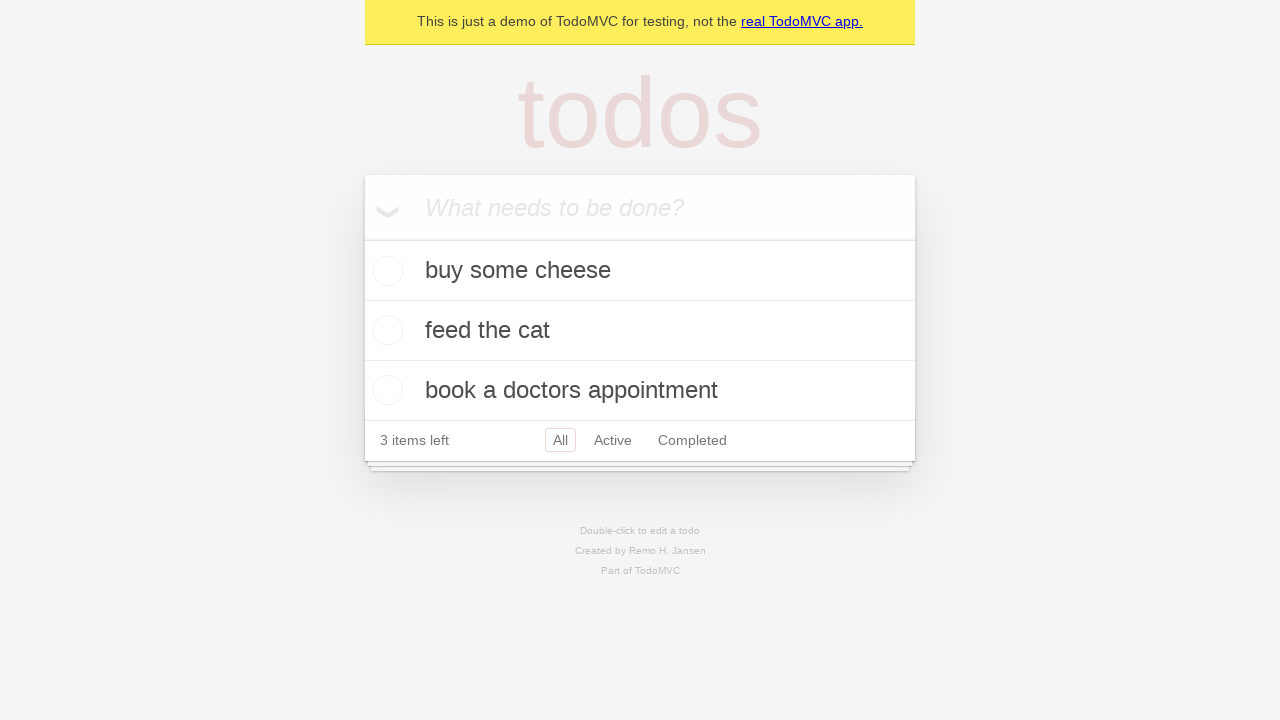

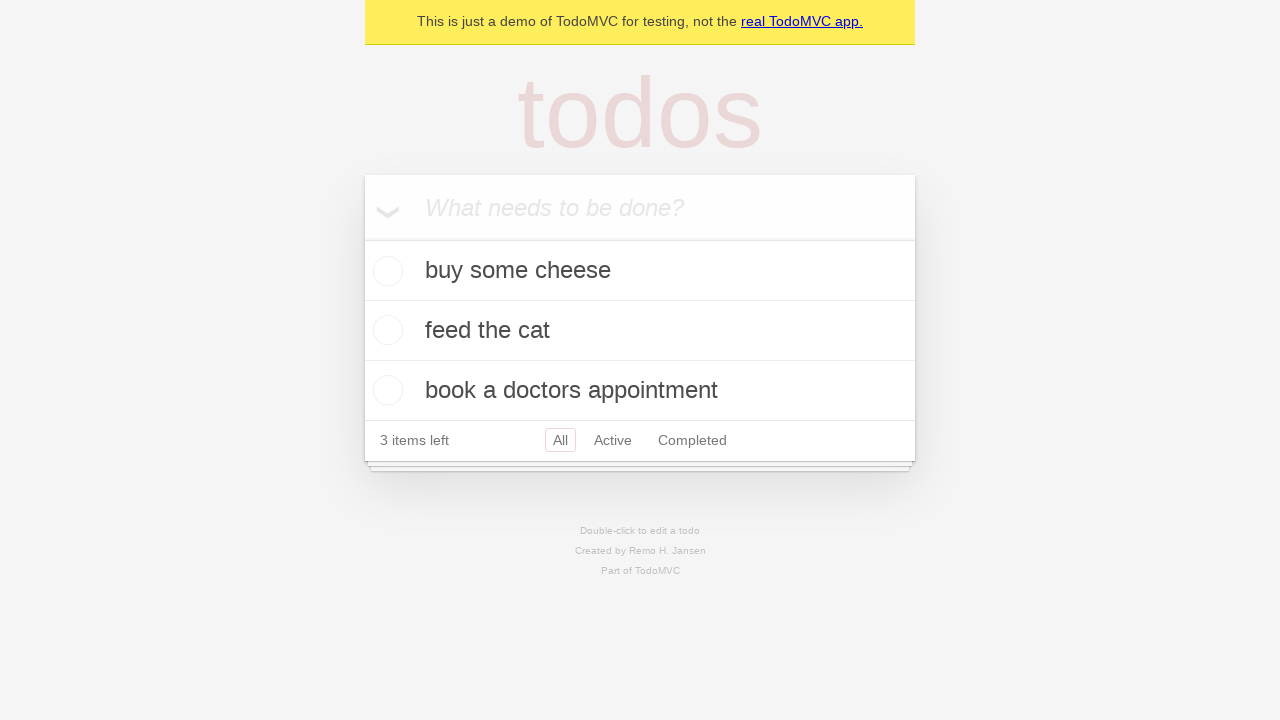